Navigates to foundit.in website and clicks on the email contact link after waiting for it to become visible

Starting URL: https://www.foundit.in/

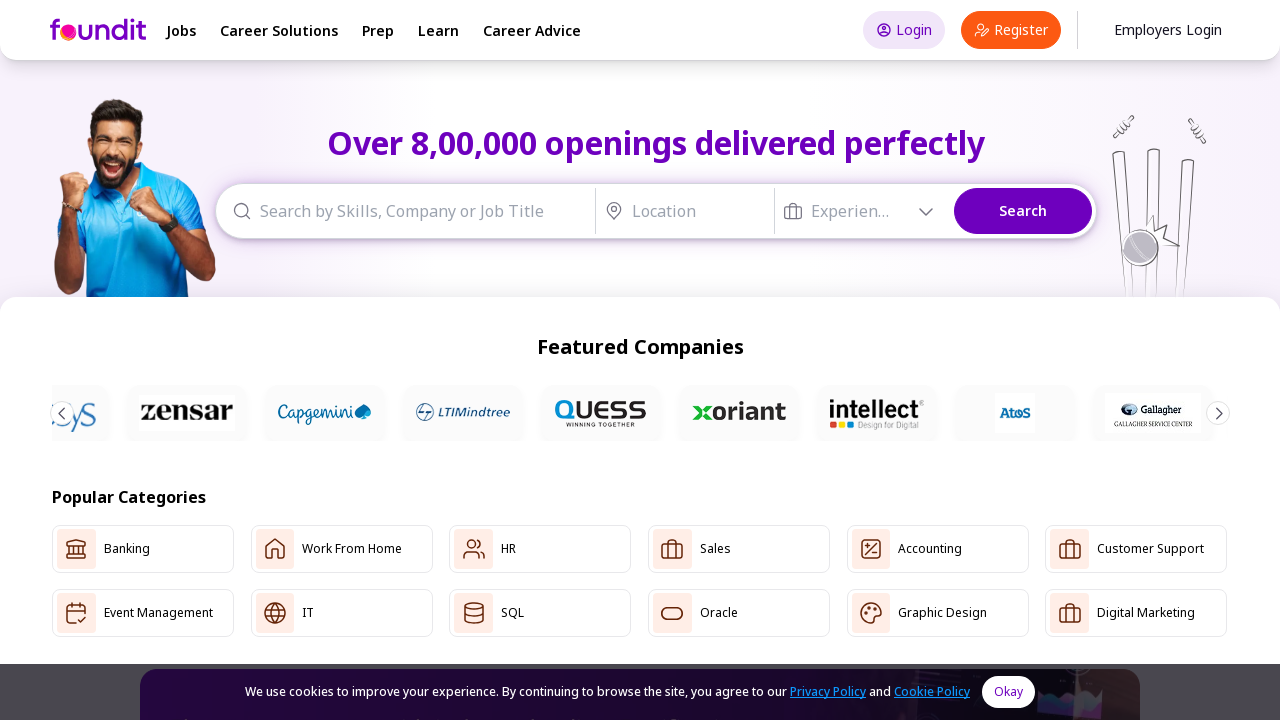

Navigated to foundit.in website
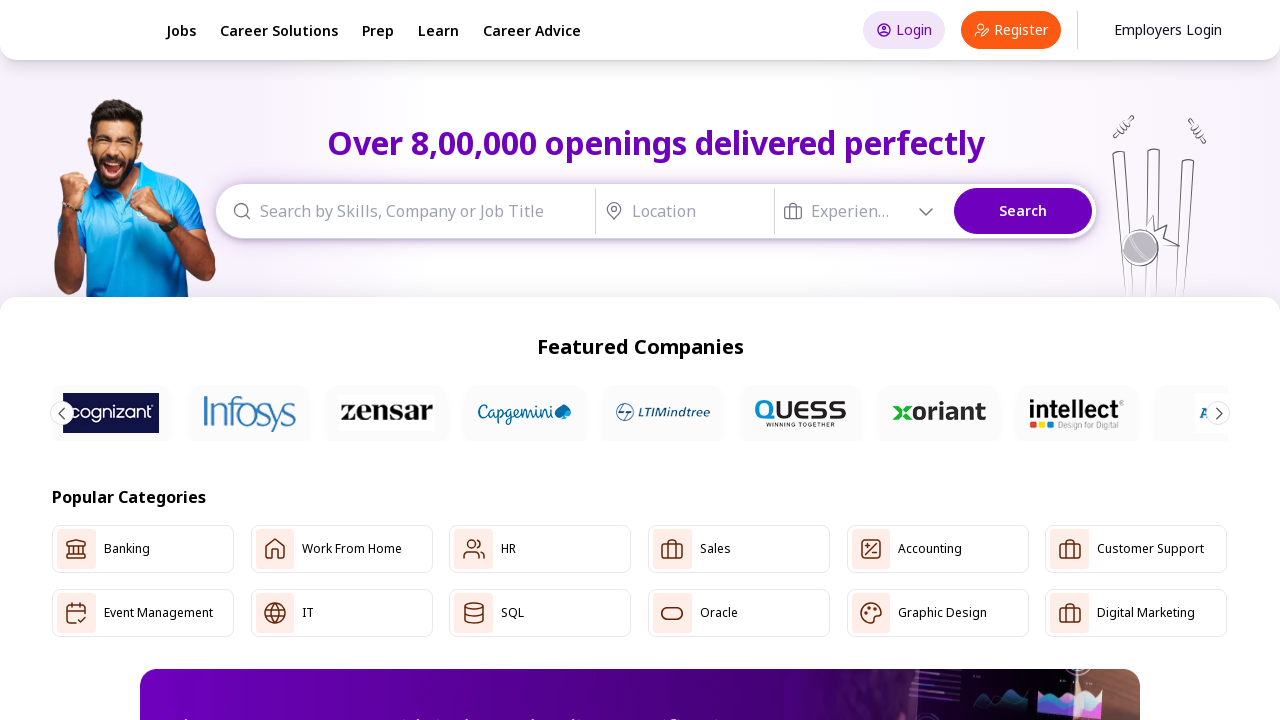

Email contact link became visible
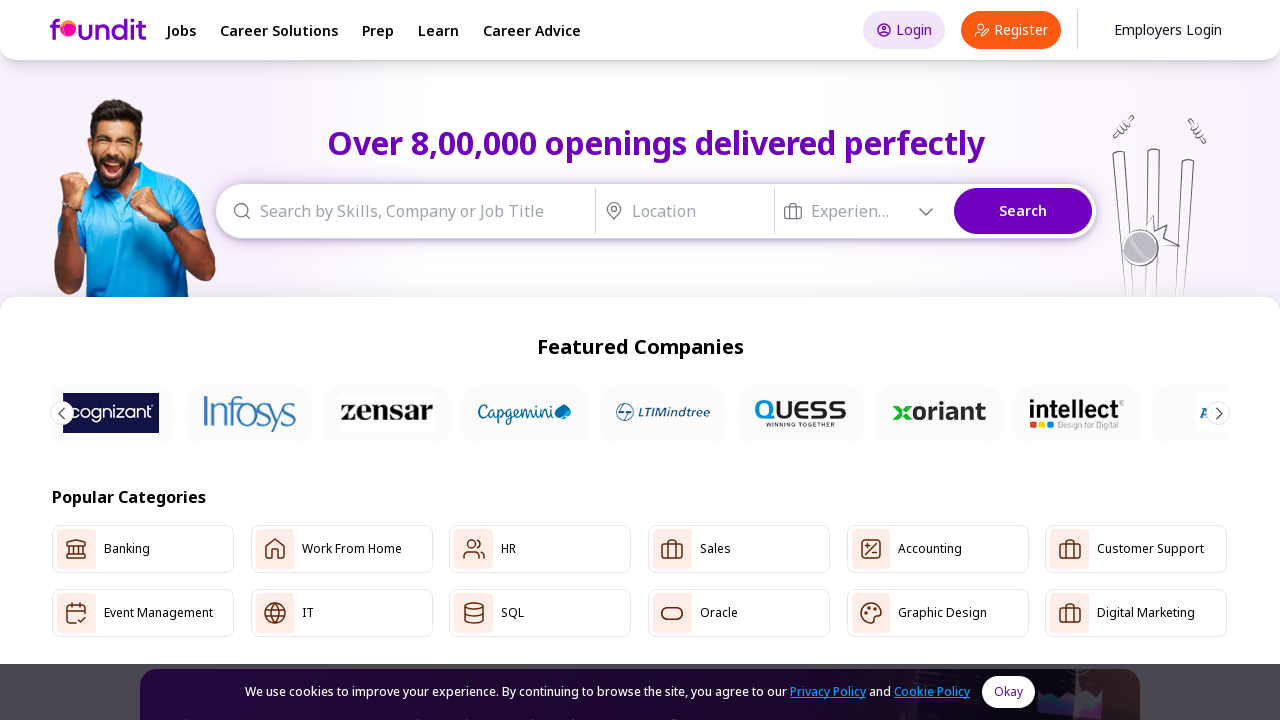

Clicked on email contact link 'info@foundit.in' at (646, 435) on xpath=//a[text()='info@foundit.in']
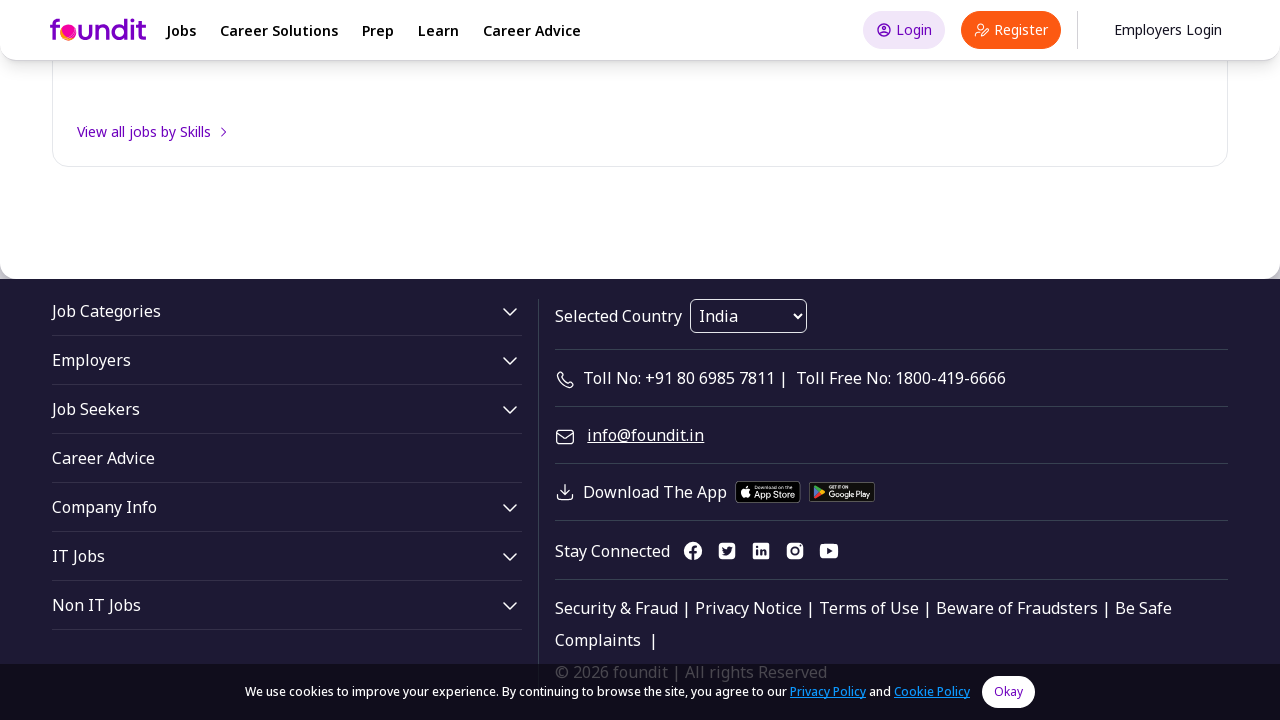

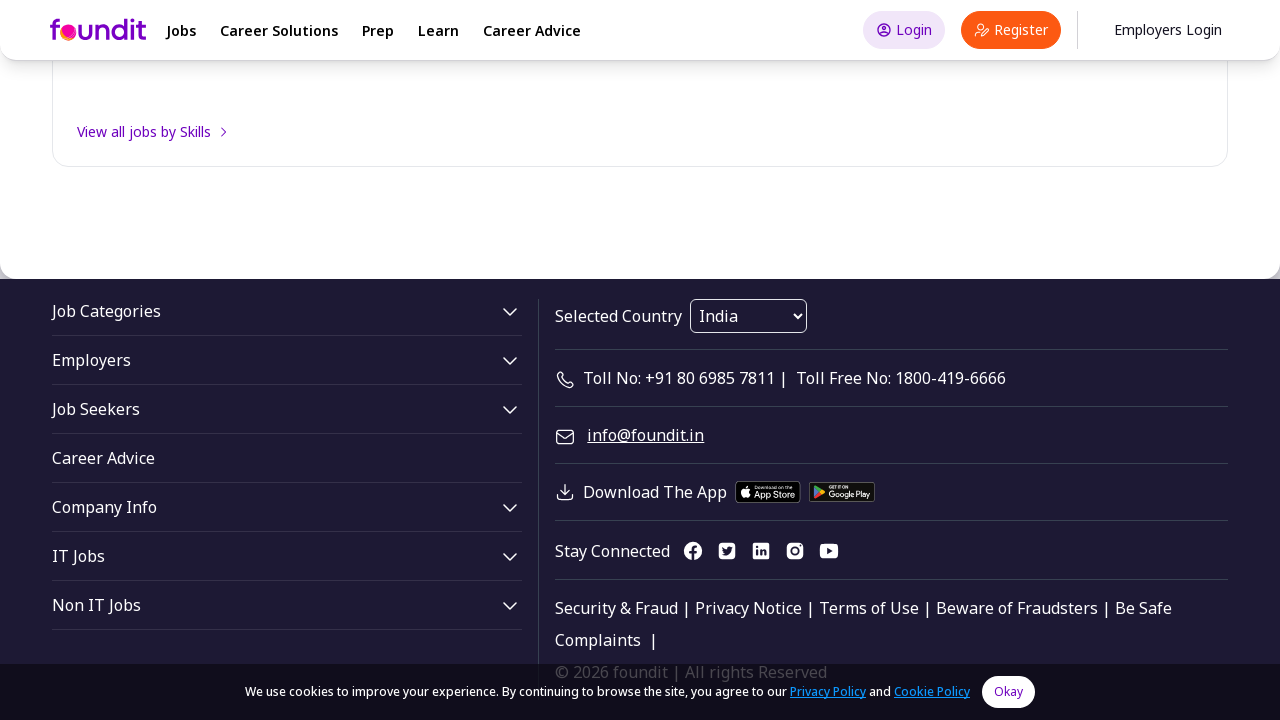